Navigates to a simple test site and waits for a checkbox header element to be present on the page

Starting URL: http://simpletestsite.fabrykatestow.pl/

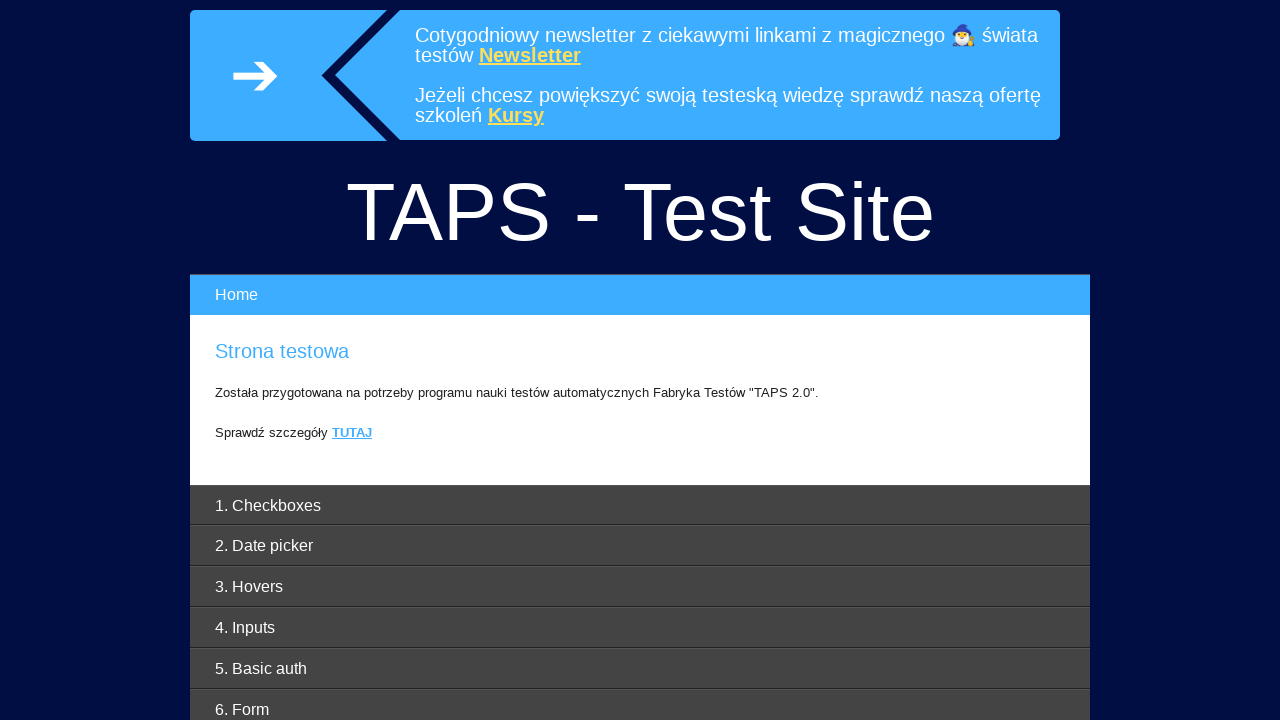

Navigated to http://simpletestsite.fabrykatestow.pl/
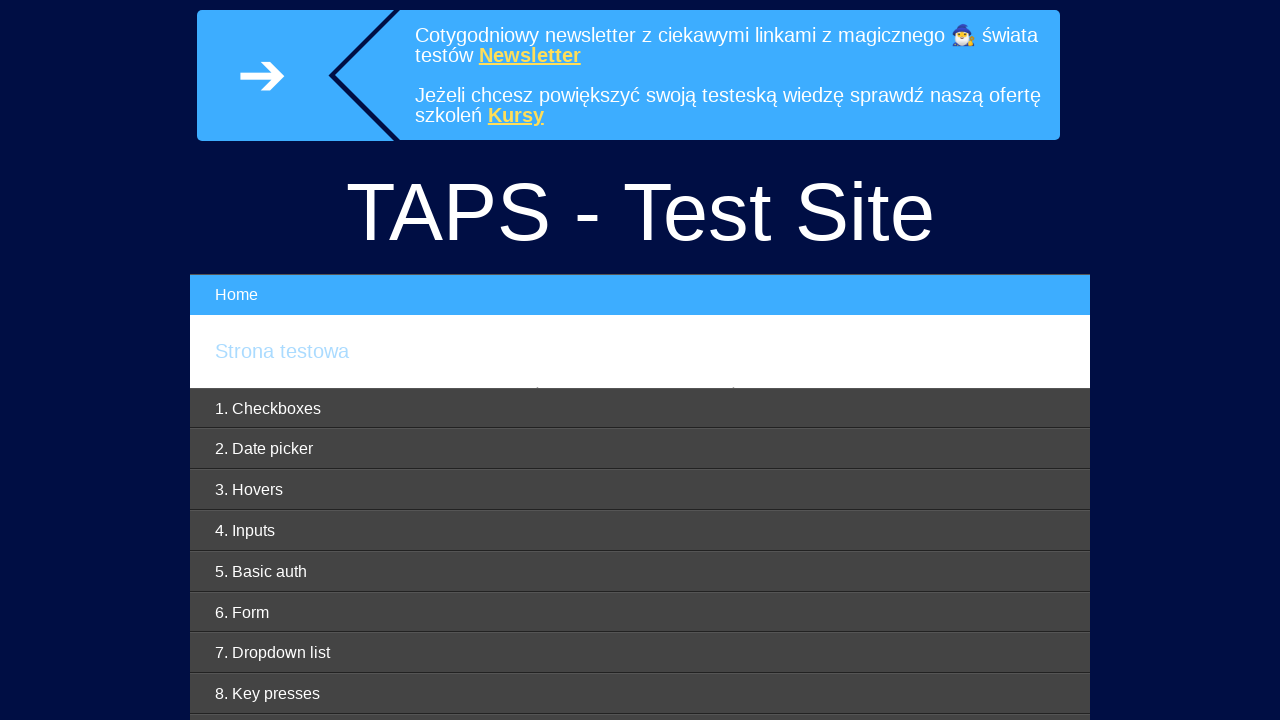

Checkbox header element (#checkbox-header) is present on the page
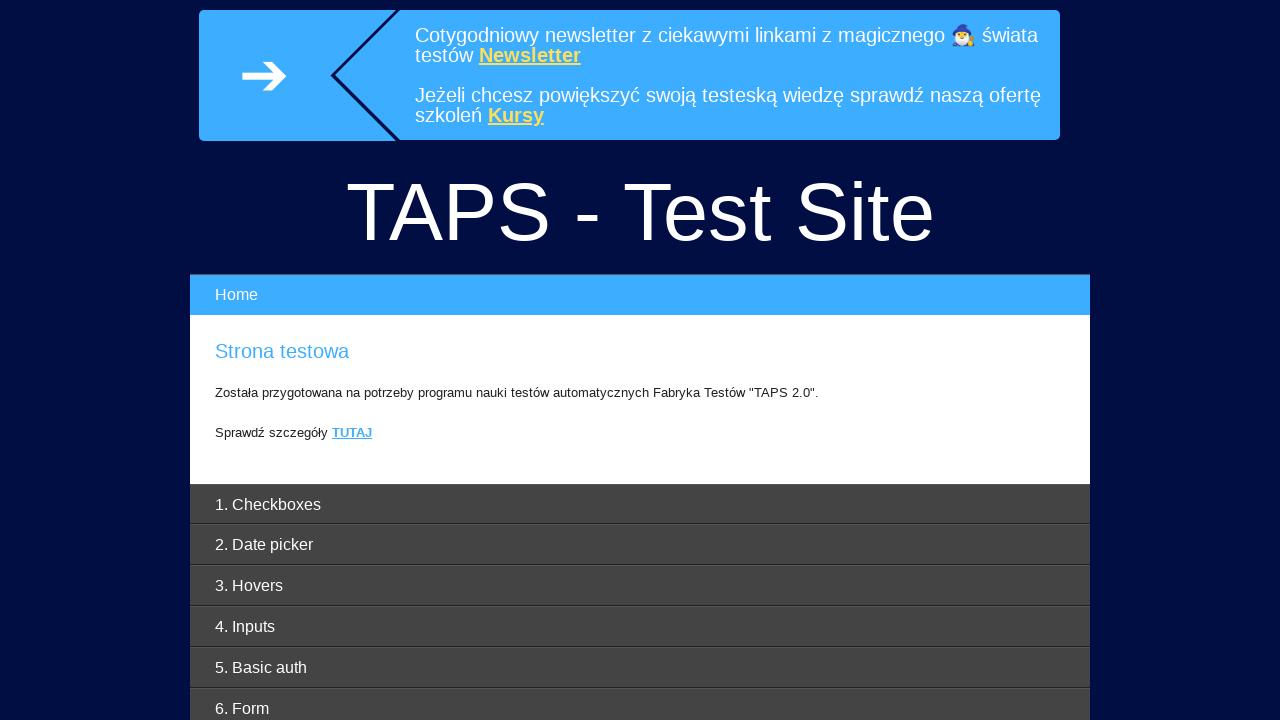

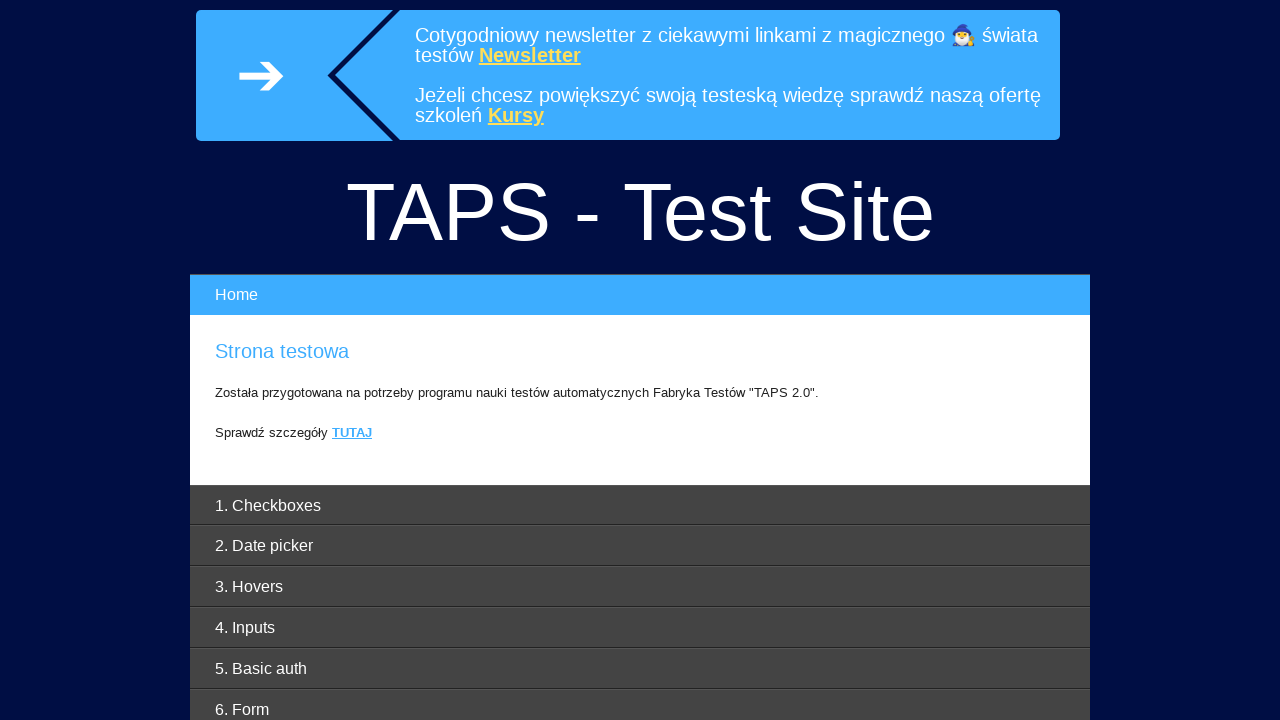